Tests that the currently applied filter is highlighted when switching between filters

Starting URL: https://demo.playwright.dev/todomvc

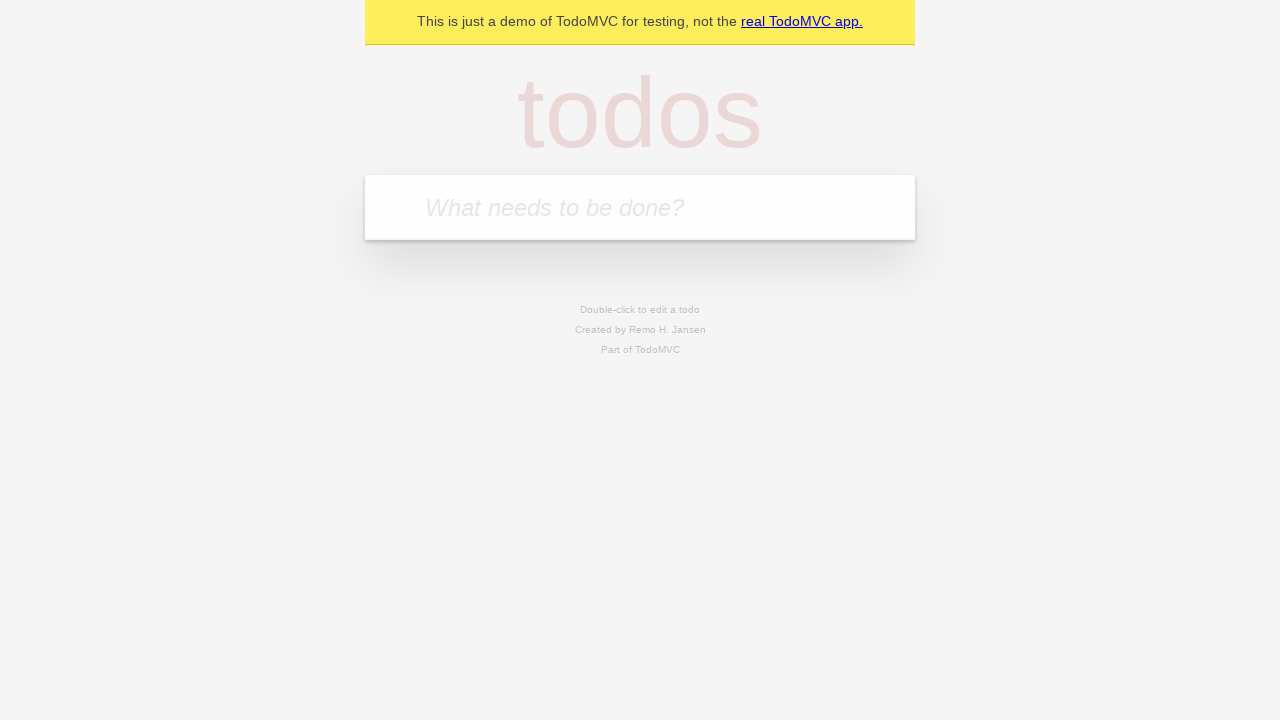

Filled todo input with 'buy some cheese' on internal:attr=[placeholder="What needs to be done?"i]
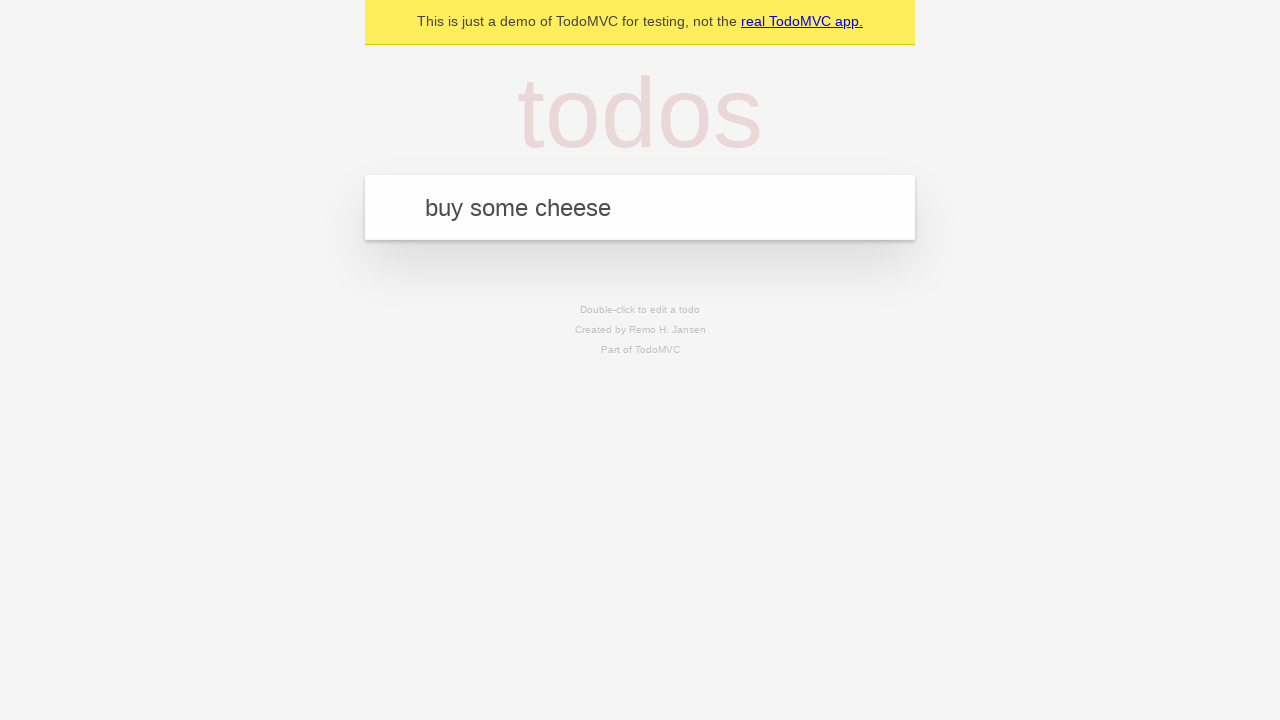

Pressed Enter to create first todo on internal:attr=[placeholder="What needs to be done?"i]
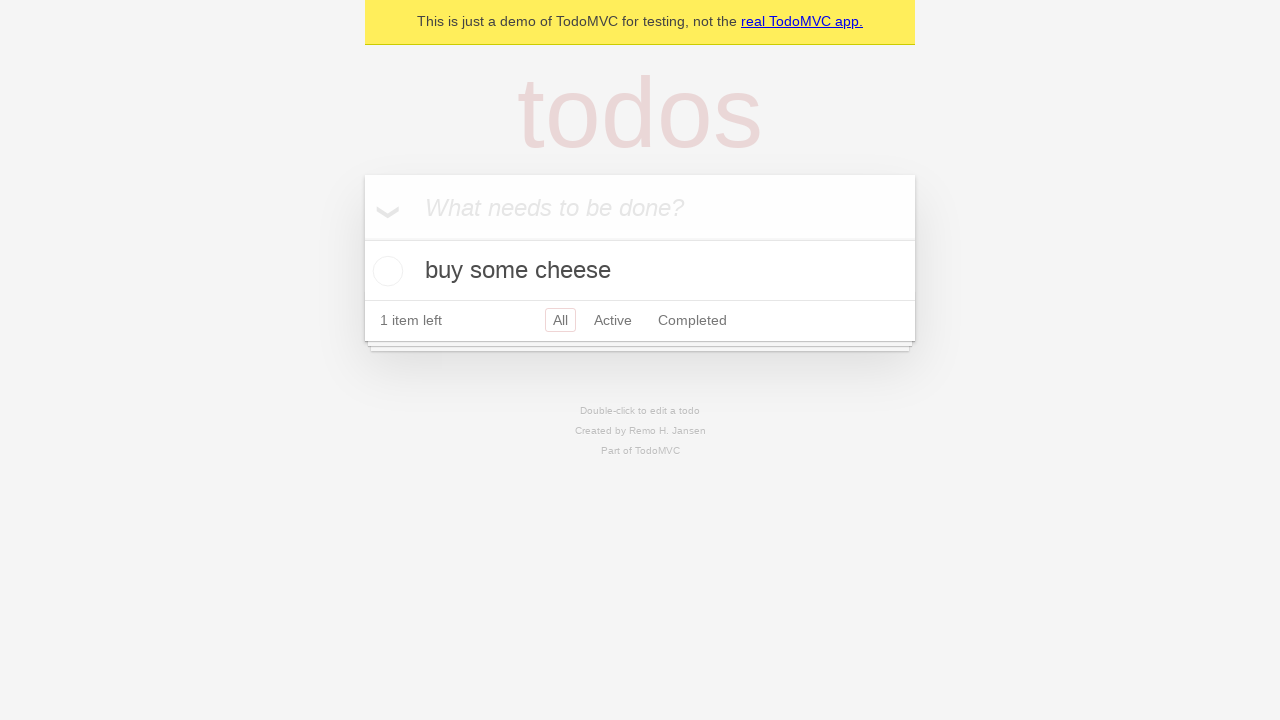

Filled todo input with 'feed the cat' on internal:attr=[placeholder="What needs to be done?"i]
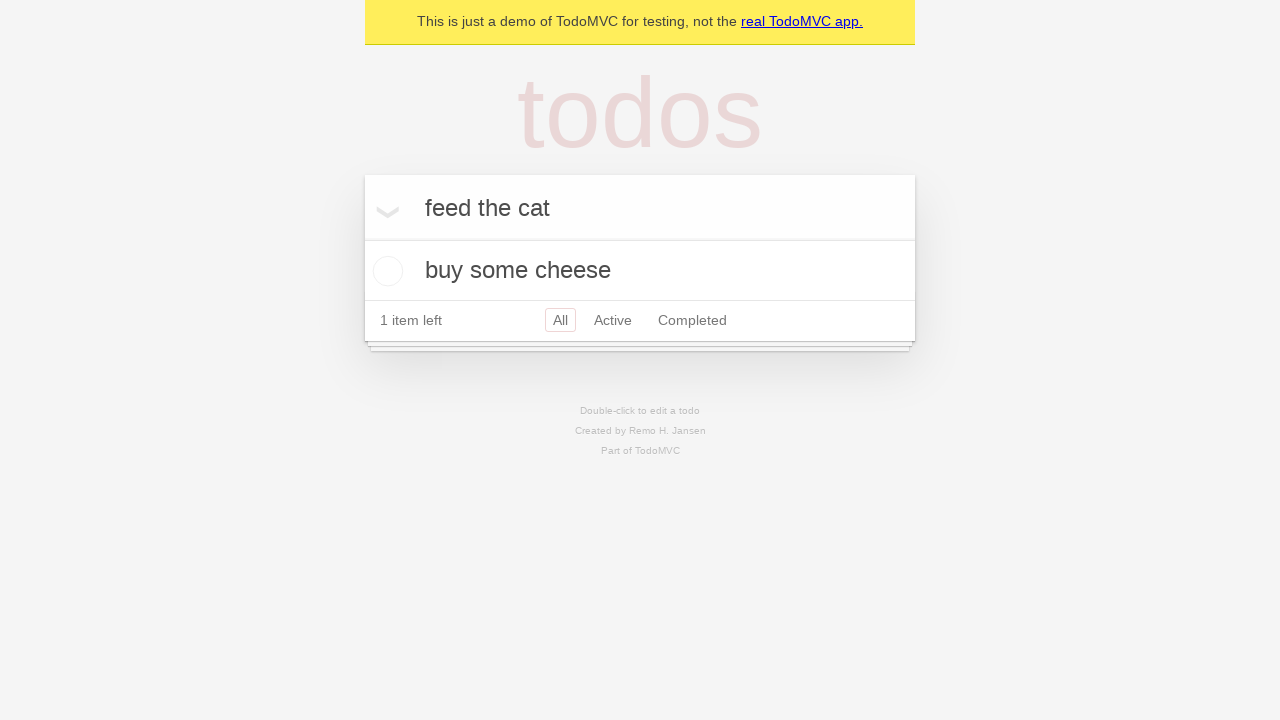

Pressed Enter to create second todo on internal:attr=[placeholder="What needs to be done?"i]
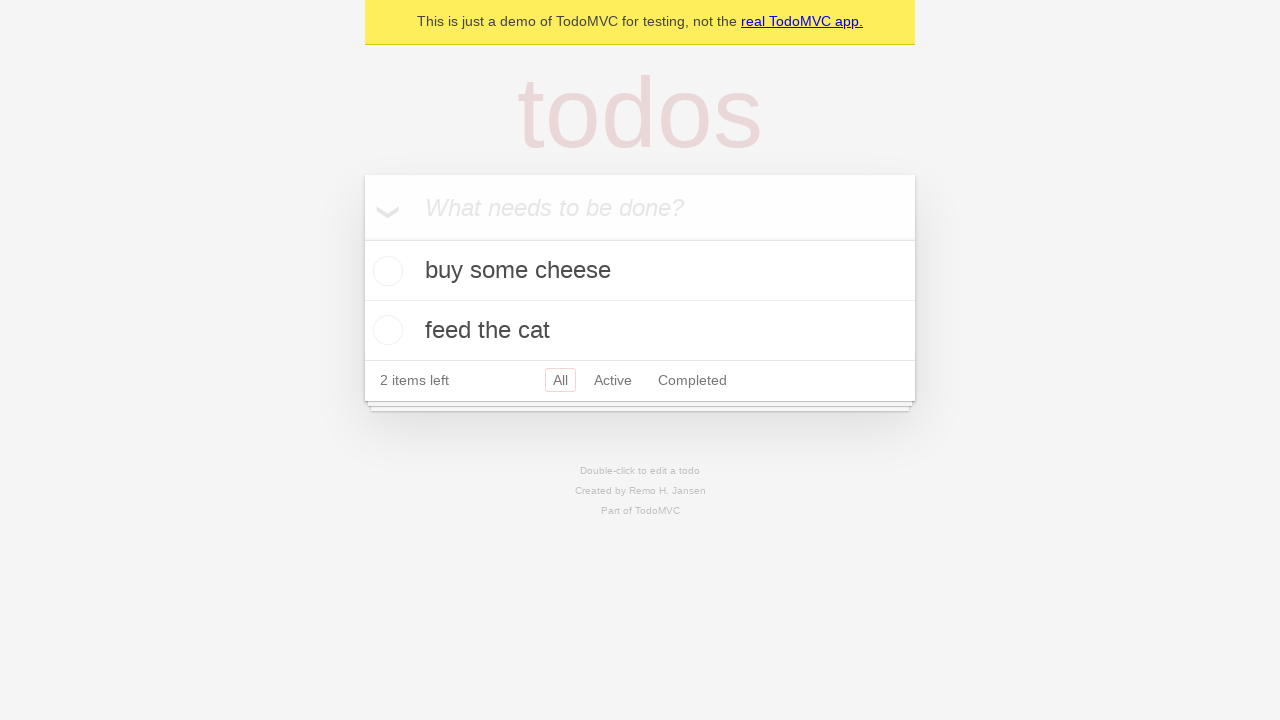

Filled todo input with 'book a doctors appointment' on internal:attr=[placeholder="What needs to be done?"i]
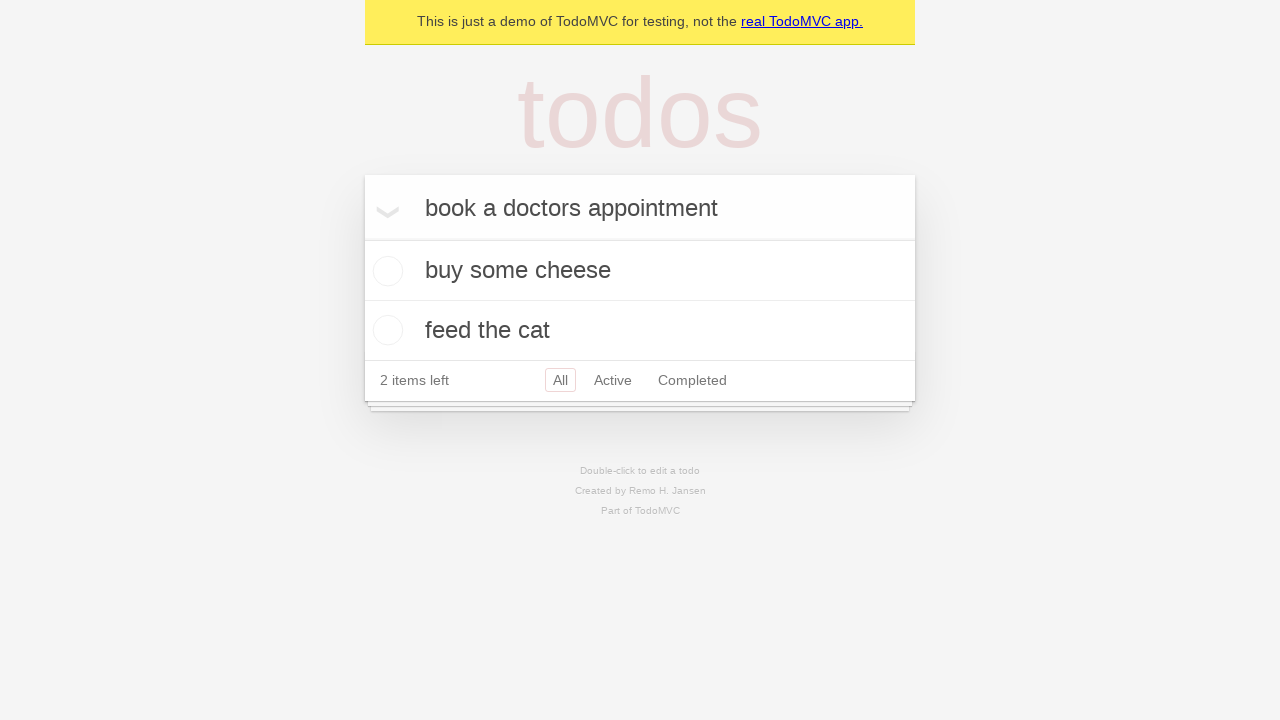

Pressed Enter to create third todo on internal:attr=[placeholder="What needs to be done?"i]
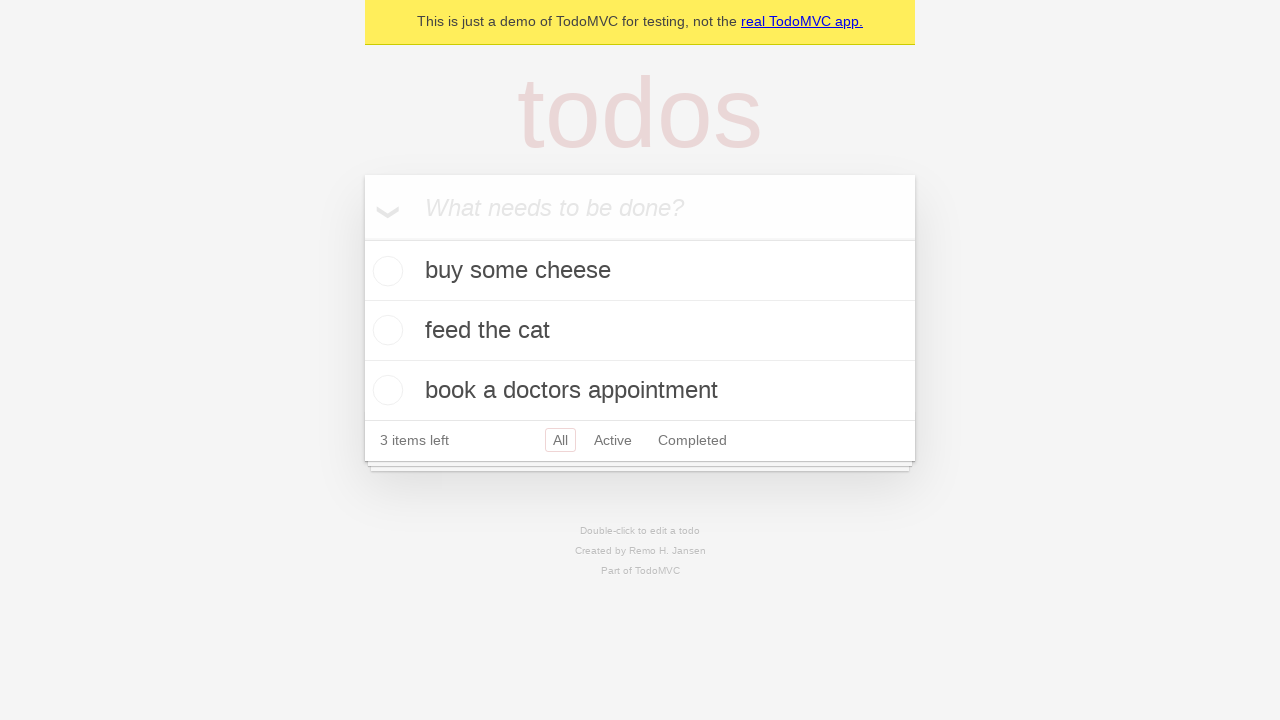

Waited for all three todos to be created
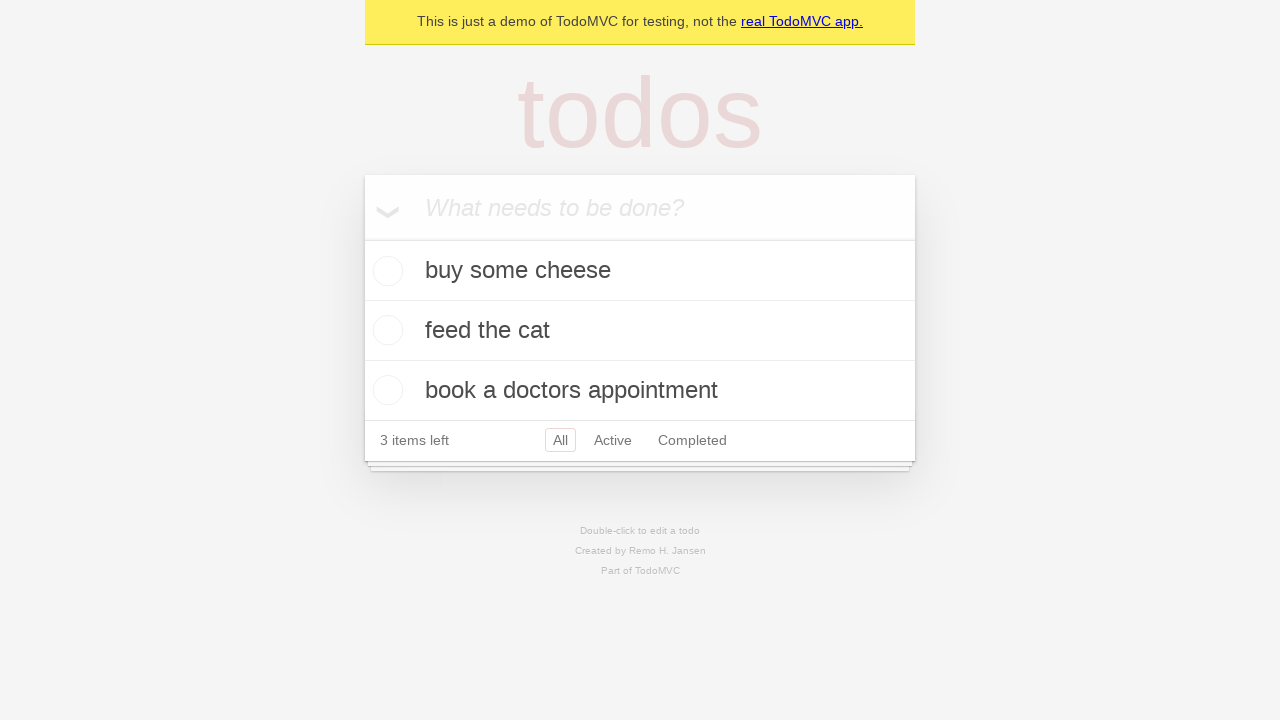

Clicked Active filter link at (613, 440) on internal:role=link[name="Active"i]
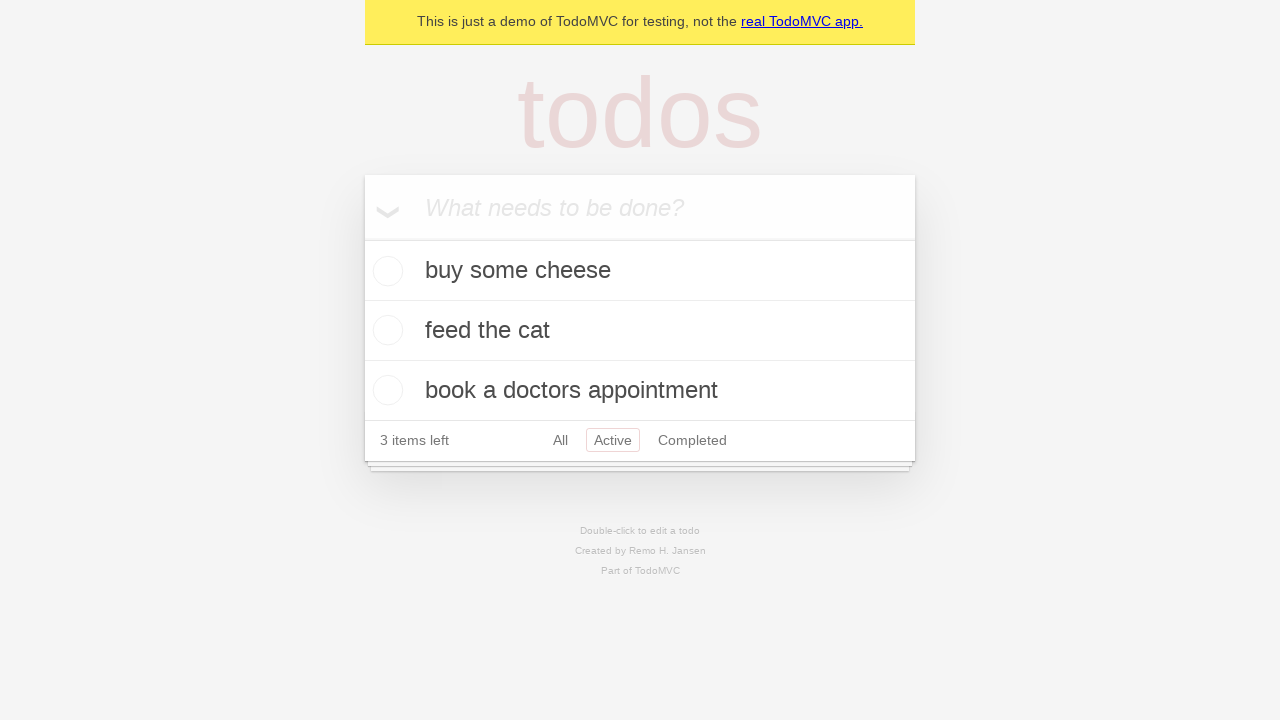

Waited for Active filter to be applied
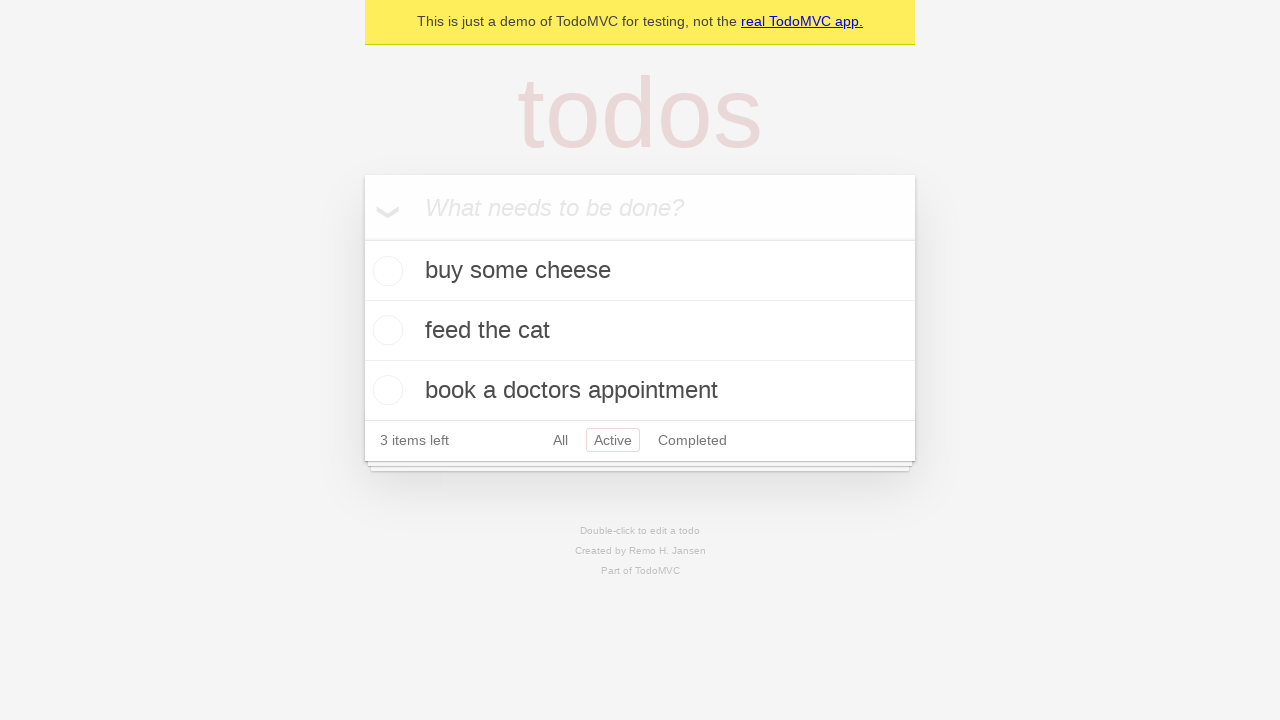

Clicked Completed filter link at (692, 440) on internal:role=link[name="Completed"i]
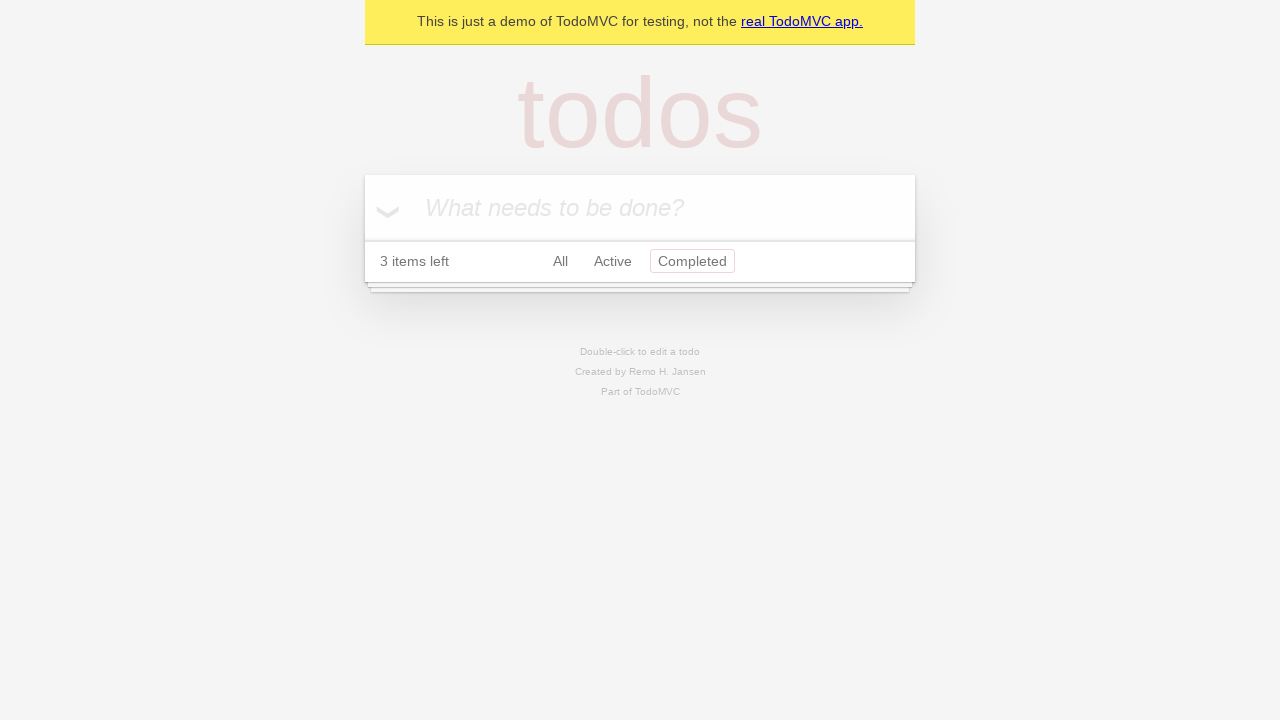

Waited for Completed filter to be applied and verified highlighting changed
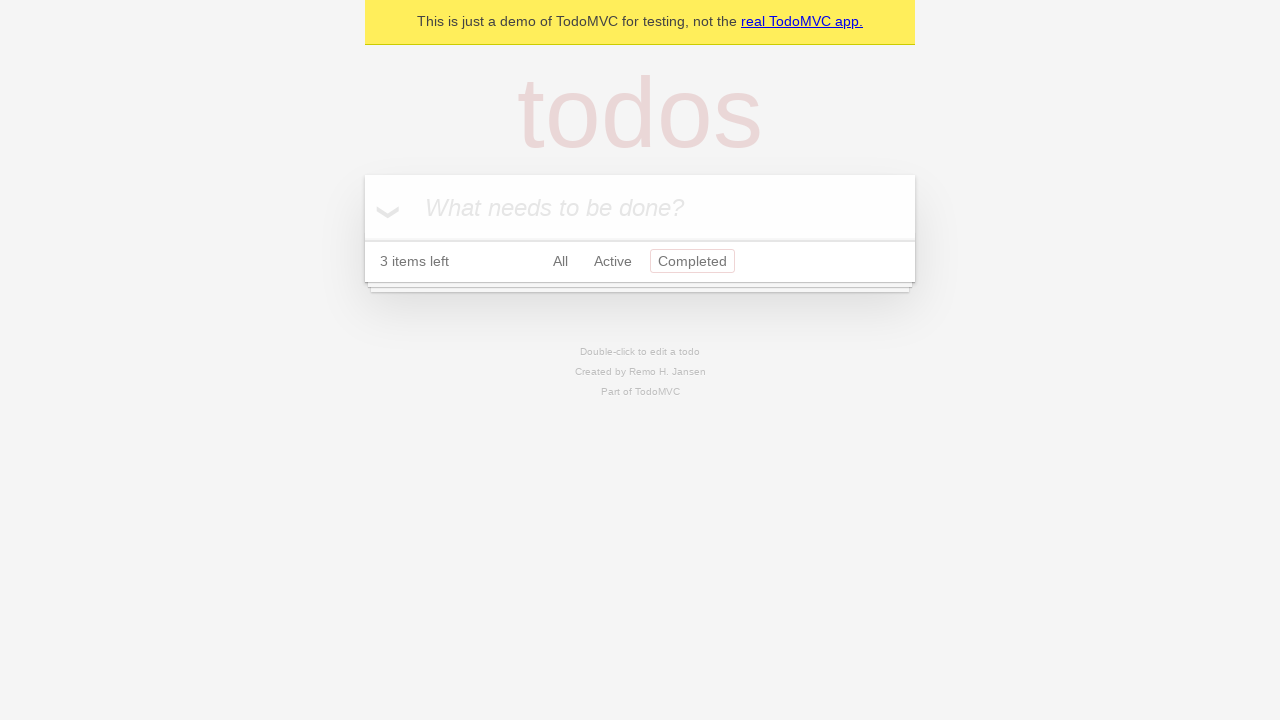

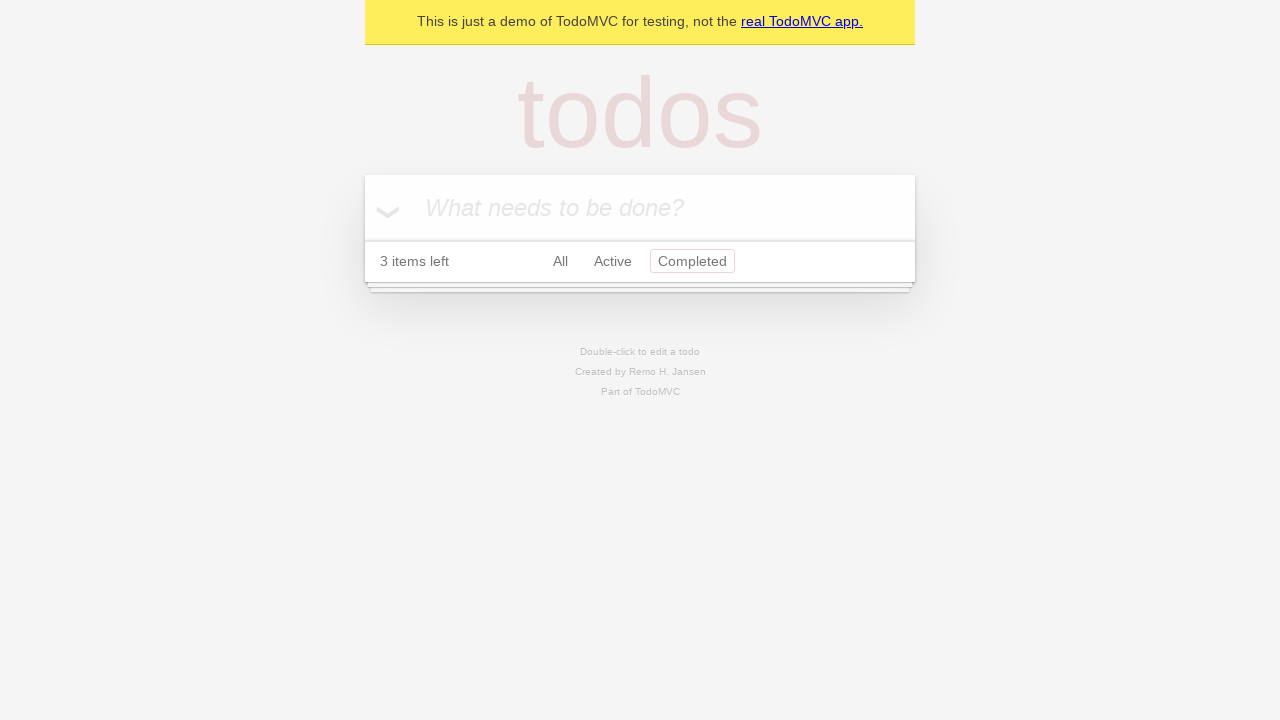